Tests dynamic page loading by clicking a Start button and waiting for the dynamically loaded "Hello World" finish text to appear after a loading bar completes.

Starting URL: http://the-internet.herokuapp.com/dynamic_loading/2

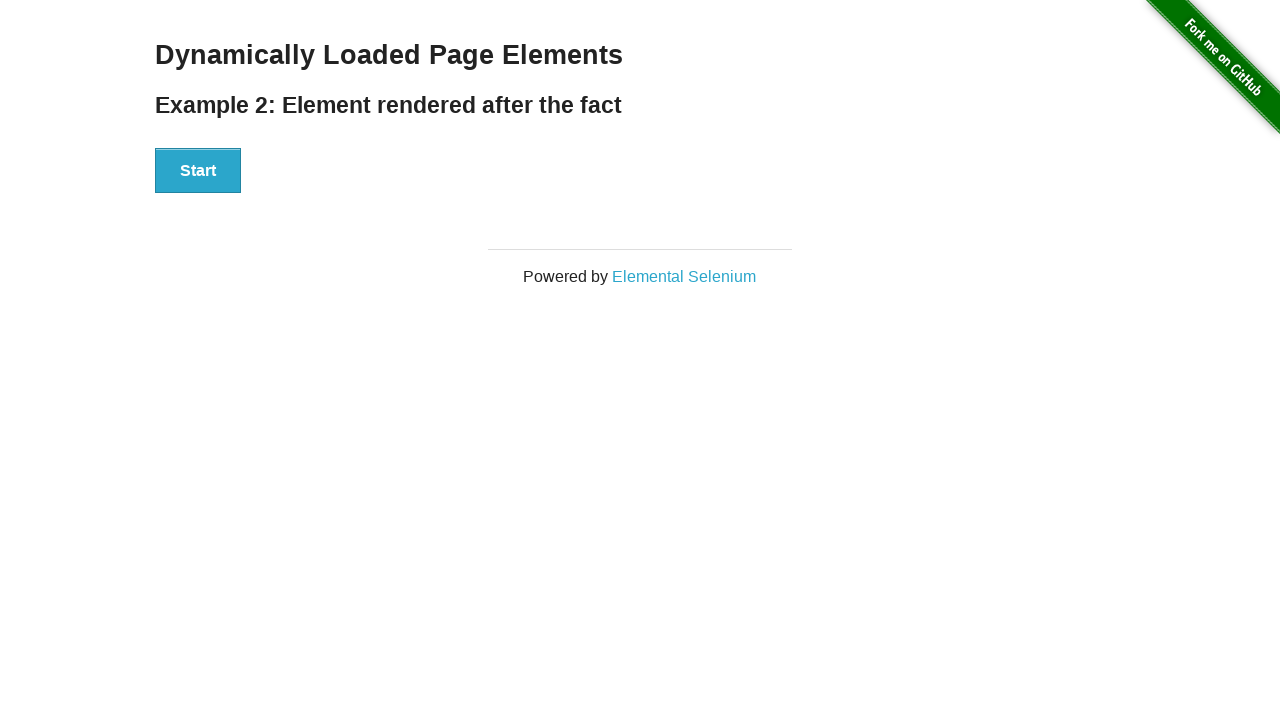

Clicked Start button to trigger dynamic loading at (198, 171) on #start button
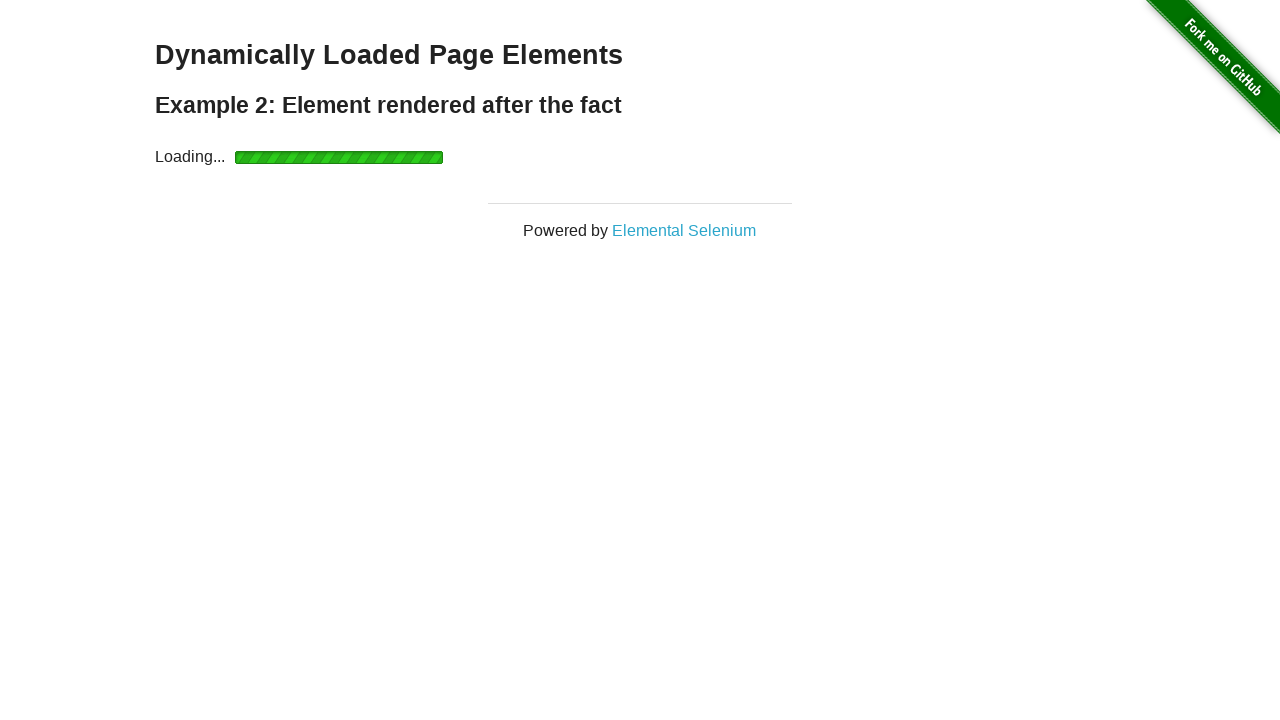

Loading bar completed and 'Hello World' finish text appeared
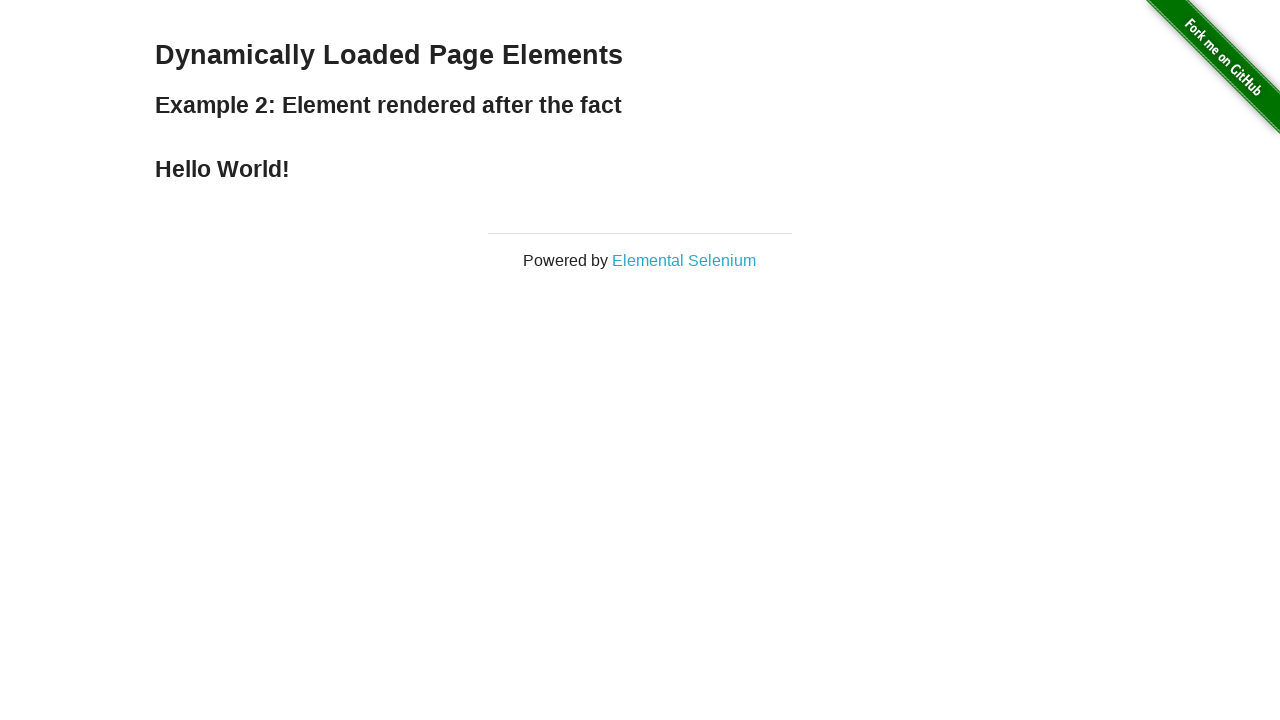

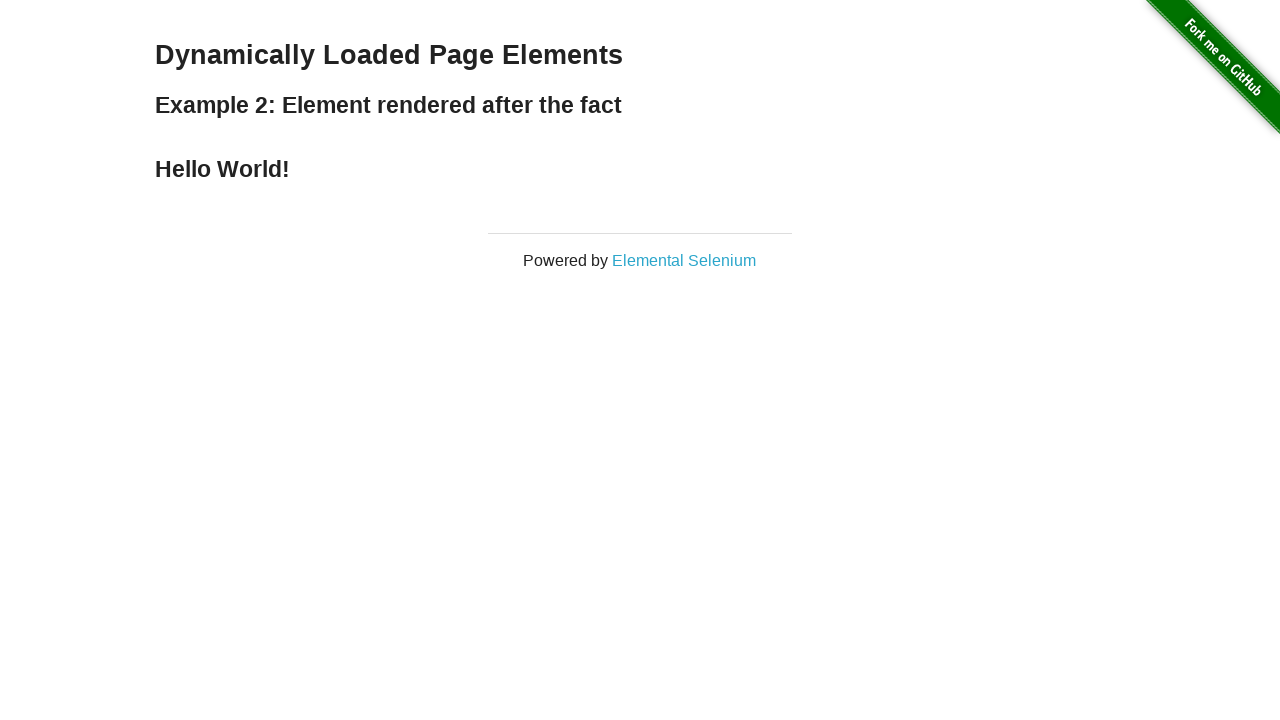